Tests that todo data persists after page reload, including completed state.

Starting URL: https://demo.playwright.dev/todomvc

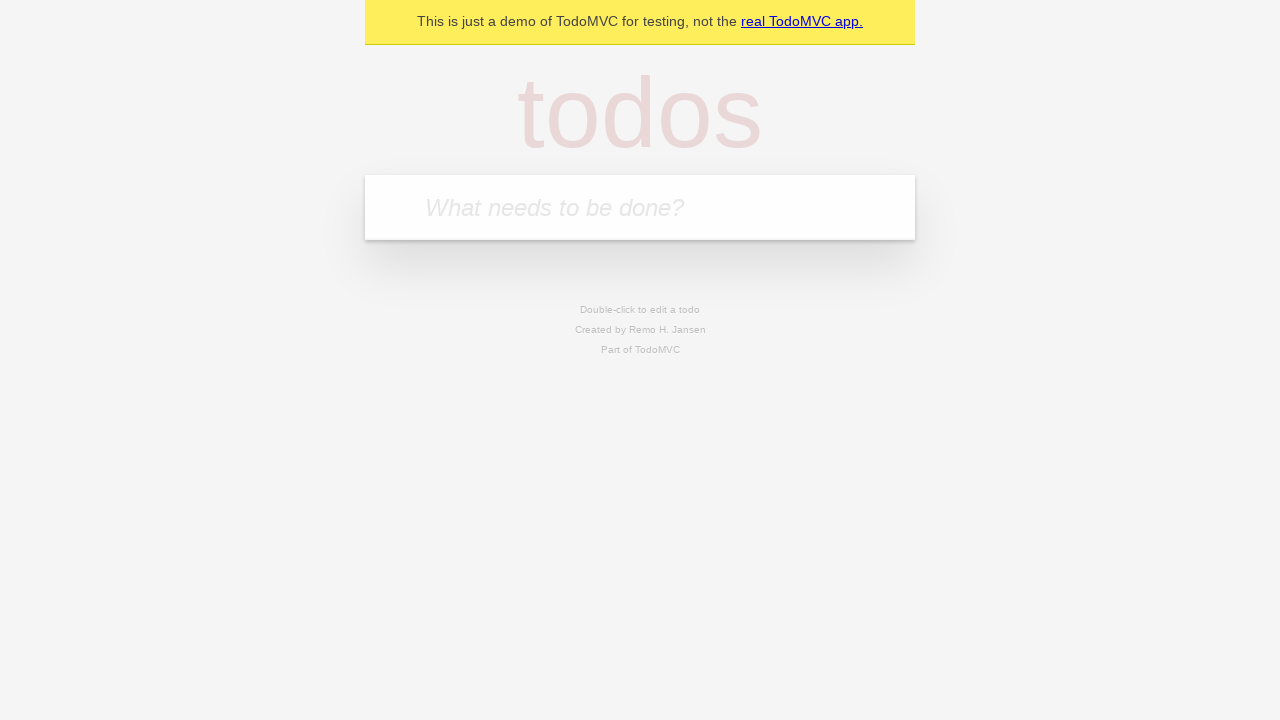

Filled todo input with 'buy some cheese' on internal:attr=[placeholder="What needs to be done?"i]
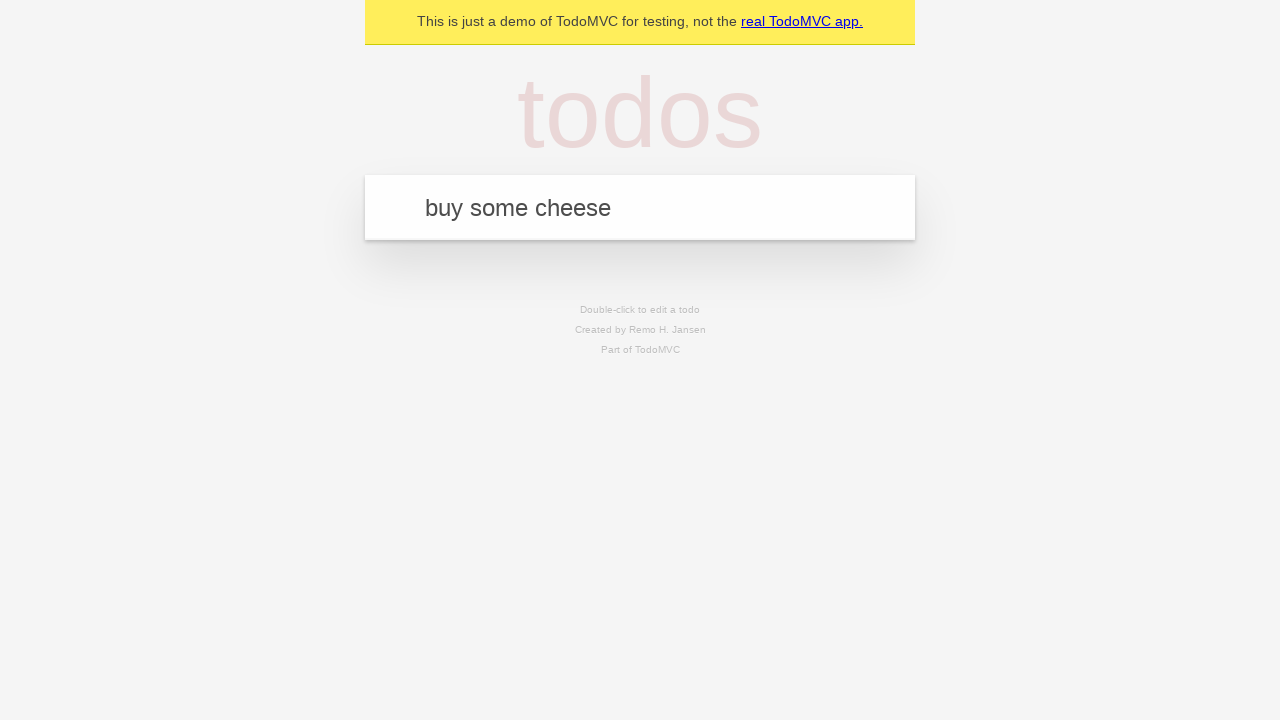

Pressed Enter to add first todo on internal:attr=[placeholder="What needs to be done?"i]
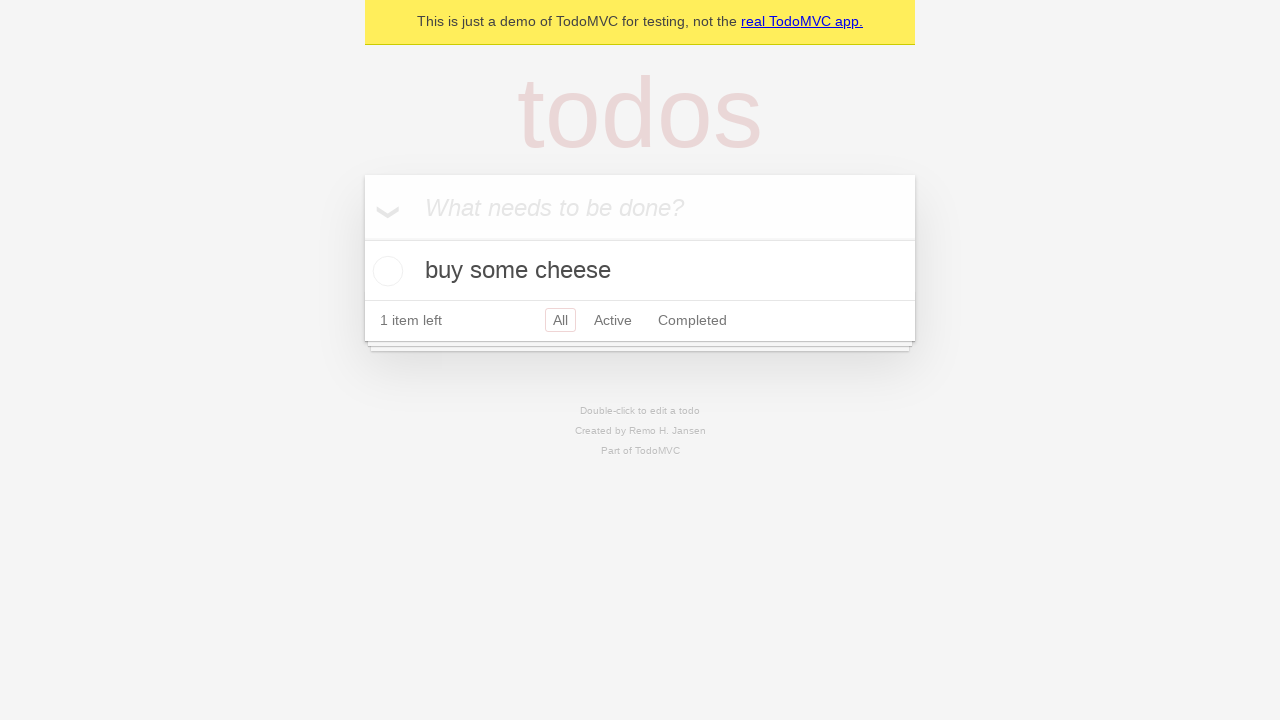

Filled todo input with 'feed the cat' on internal:attr=[placeholder="What needs to be done?"i]
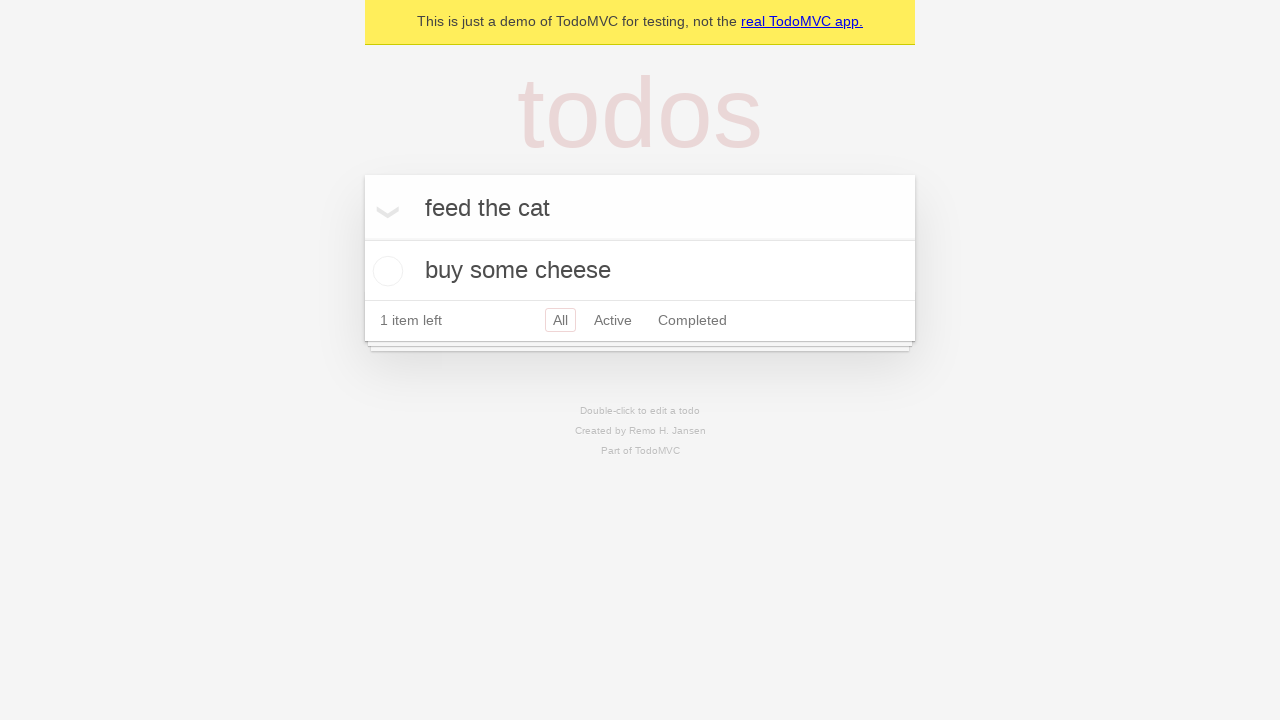

Pressed Enter to add second todo on internal:attr=[placeholder="What needs to be done?"i]
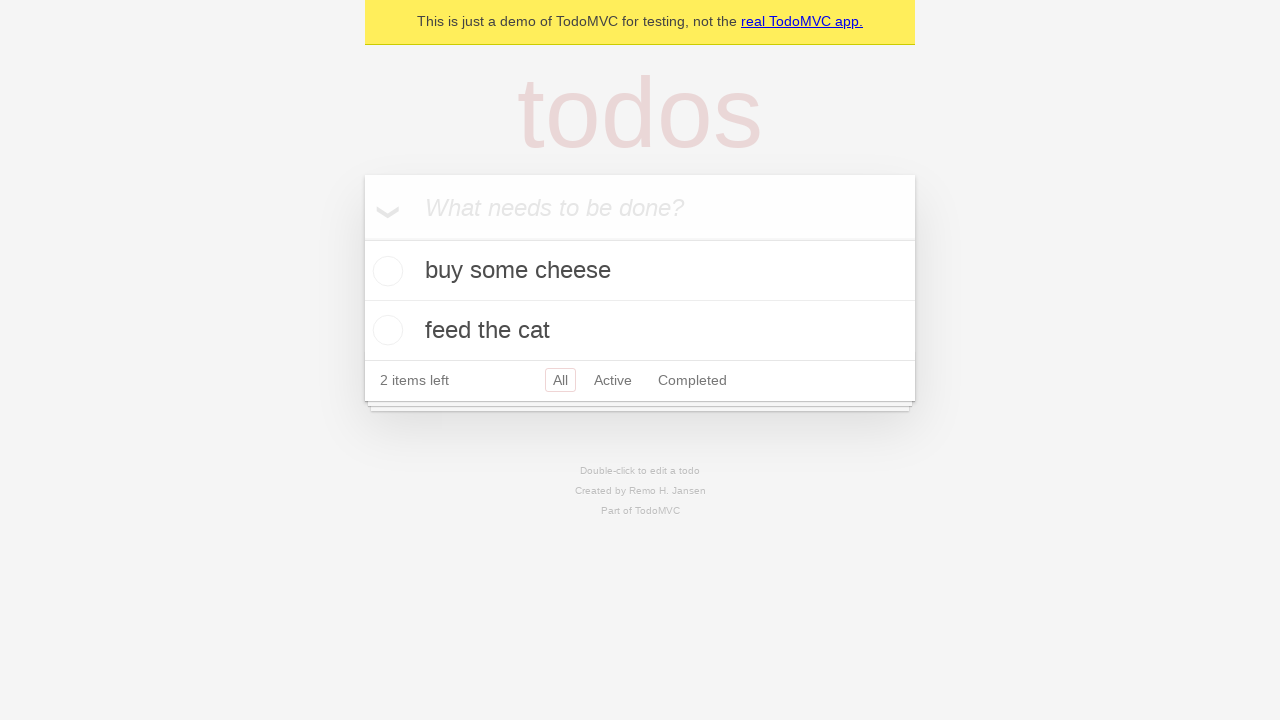

Checked the first todo as completed at (385, 271) on [data-testid='todo-item'] >> nth=0 >> internal:role=checkbox
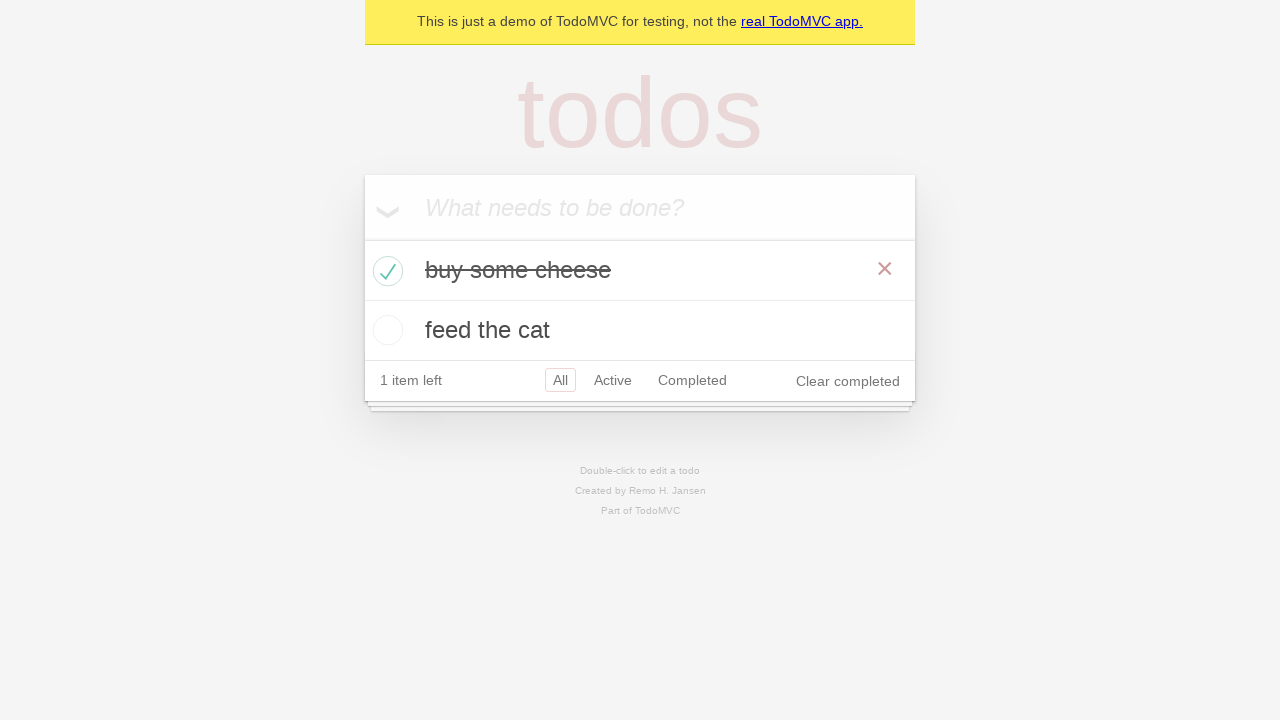

Reloaded the page to test data persistence
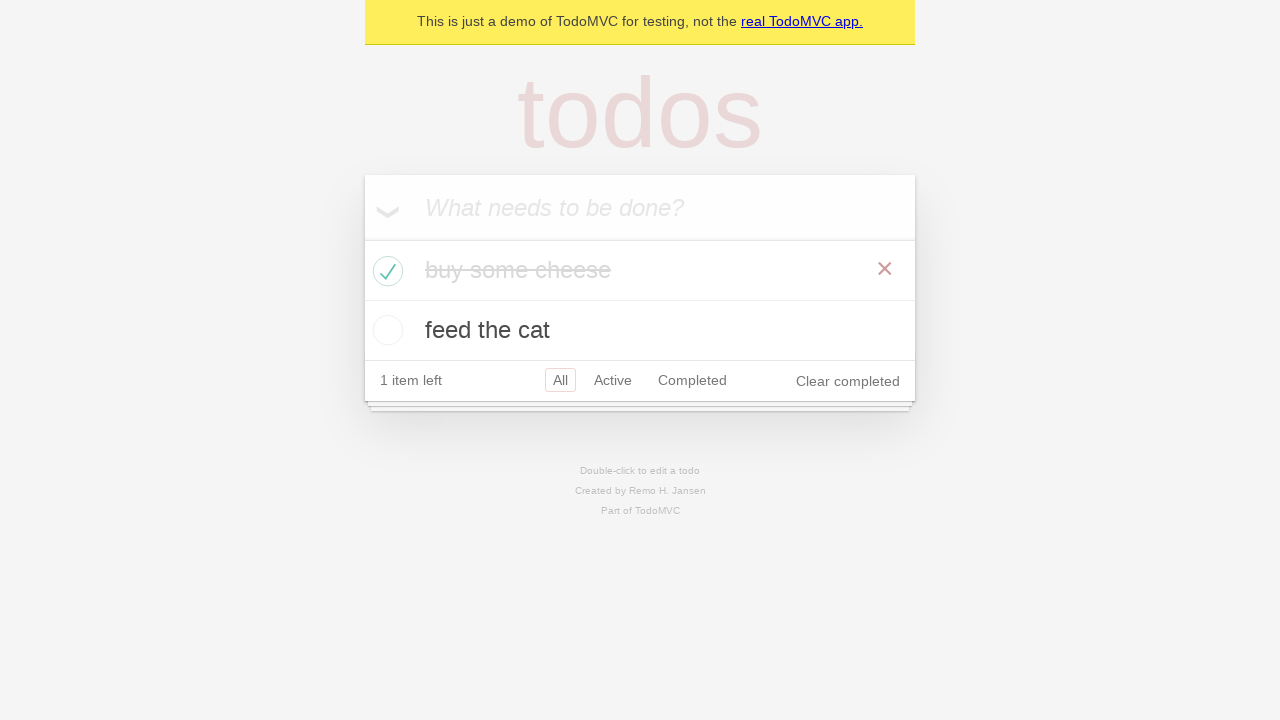

Waited for todo items to load after page reload
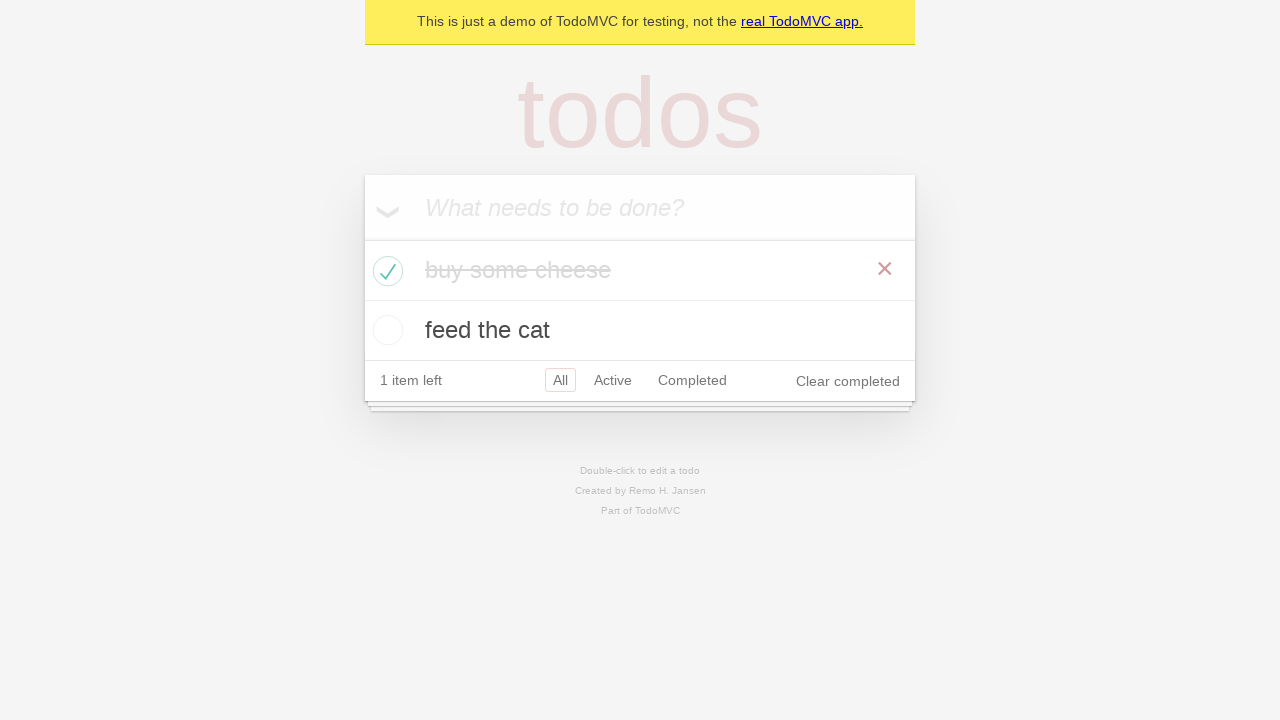

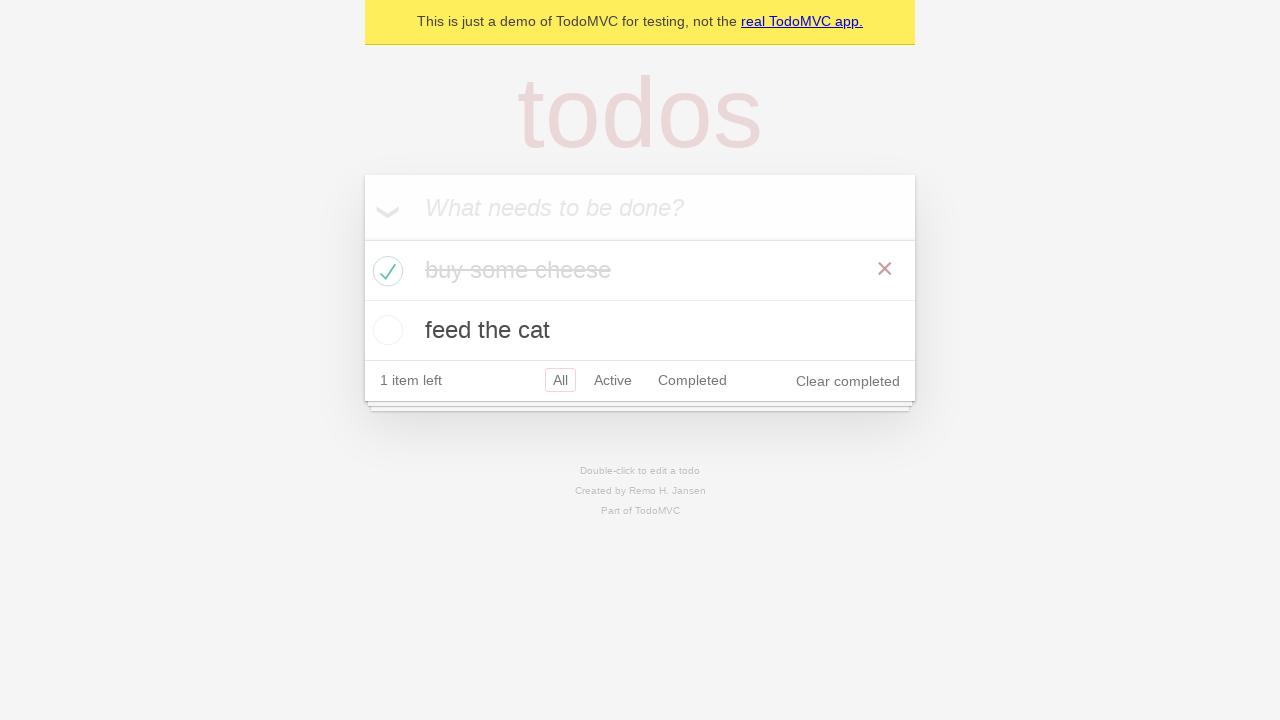